Tests drag-and-drop functionality by dragging an element from its current position to a new offset position on the page.

Starting URL: https://letcode.in/draggable

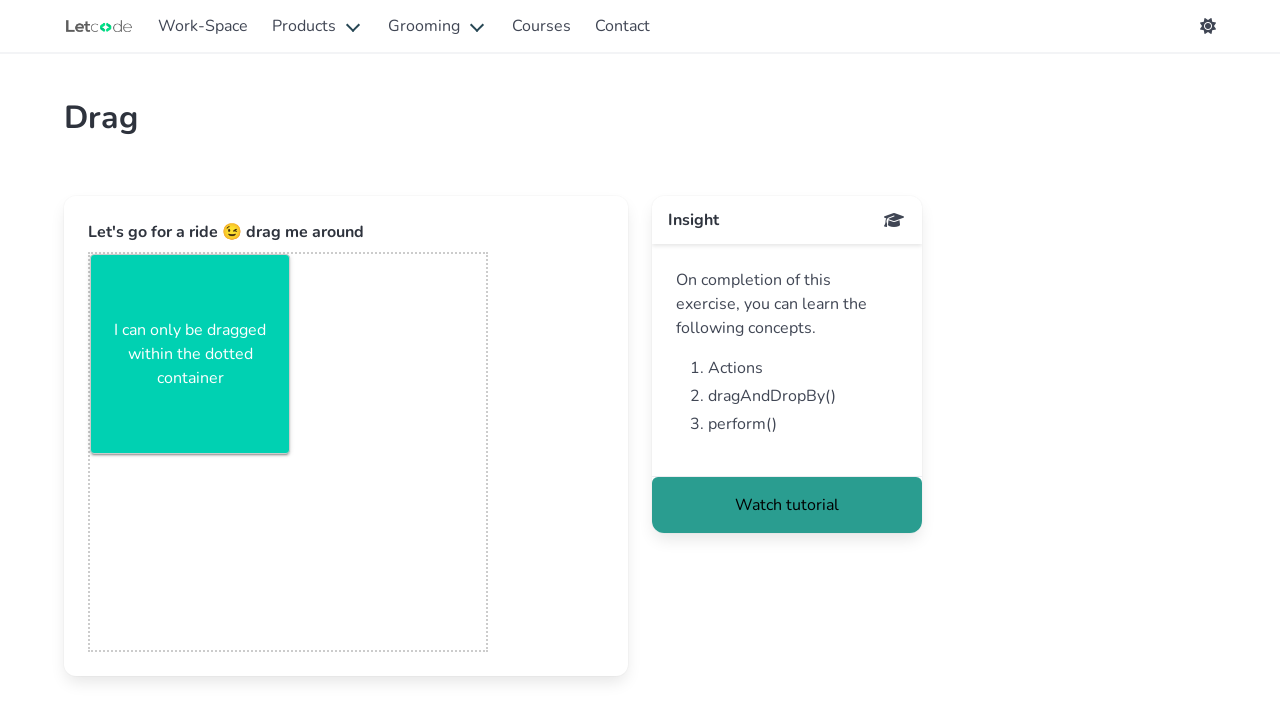

Waited for draggable element to be visible
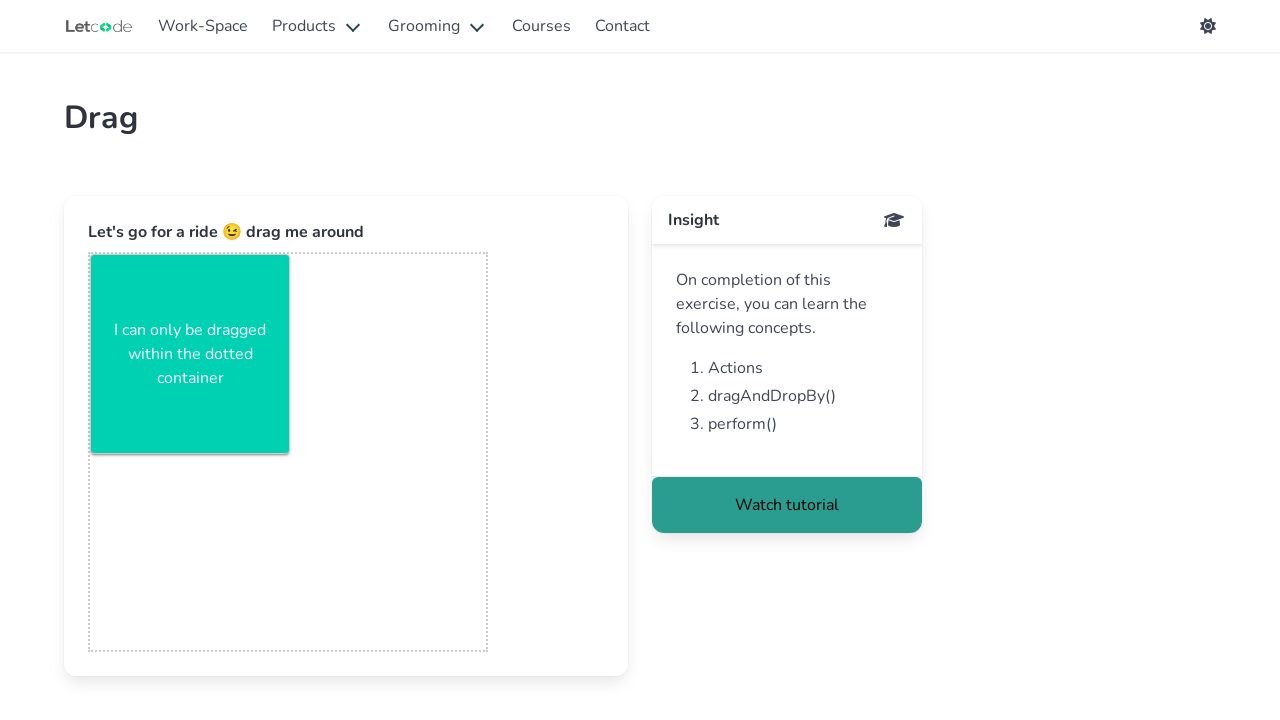

Retrieved bounding box of draggable element
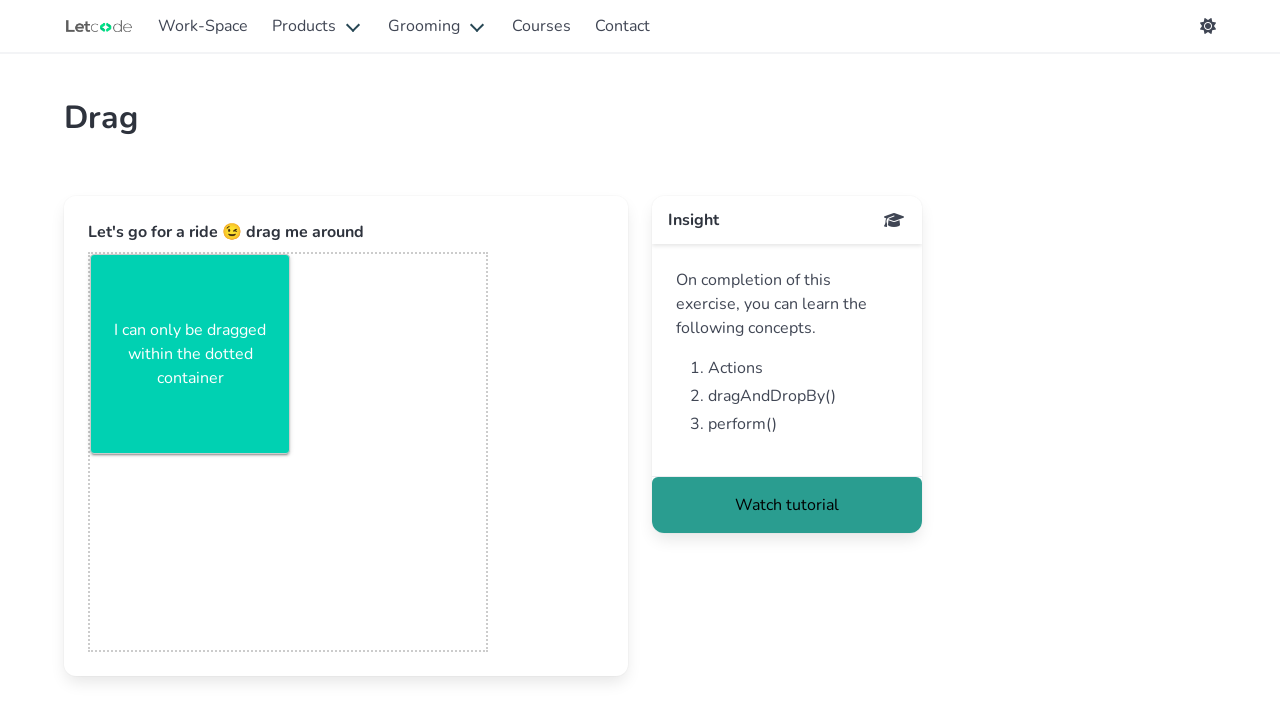

Dragged element 50 pixels right and 50 pixels up to new position at (241, 305)
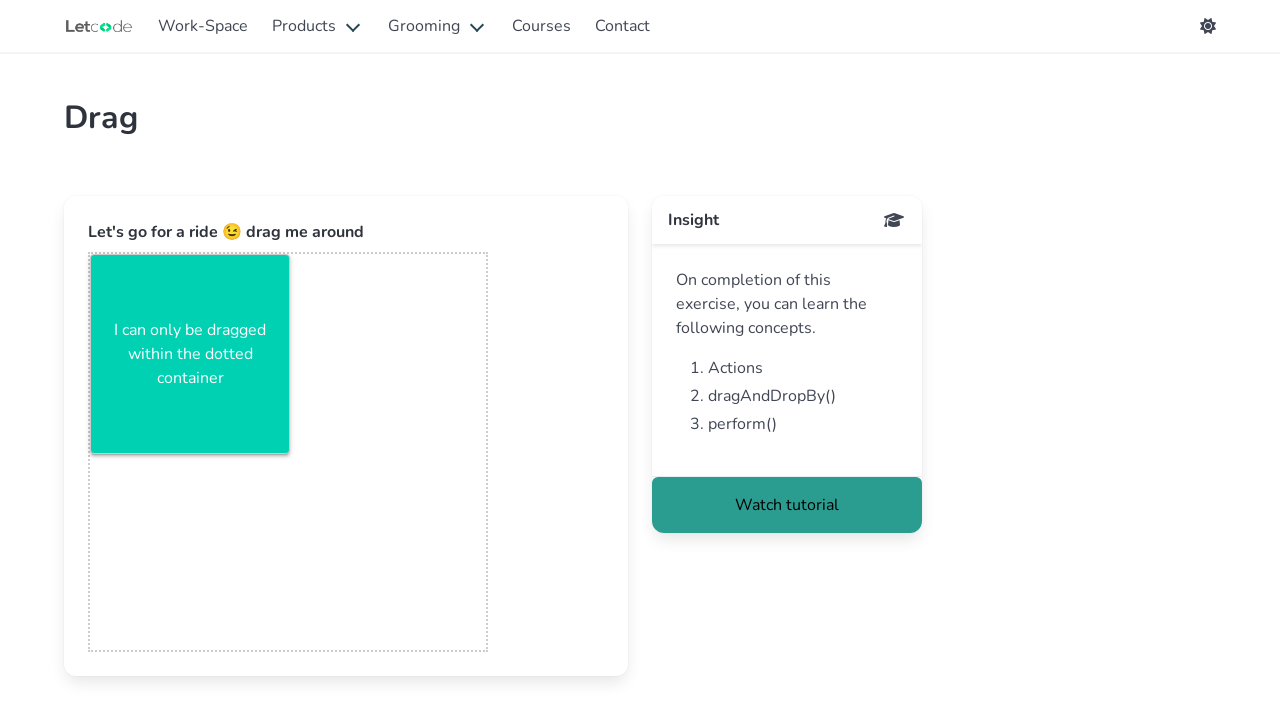

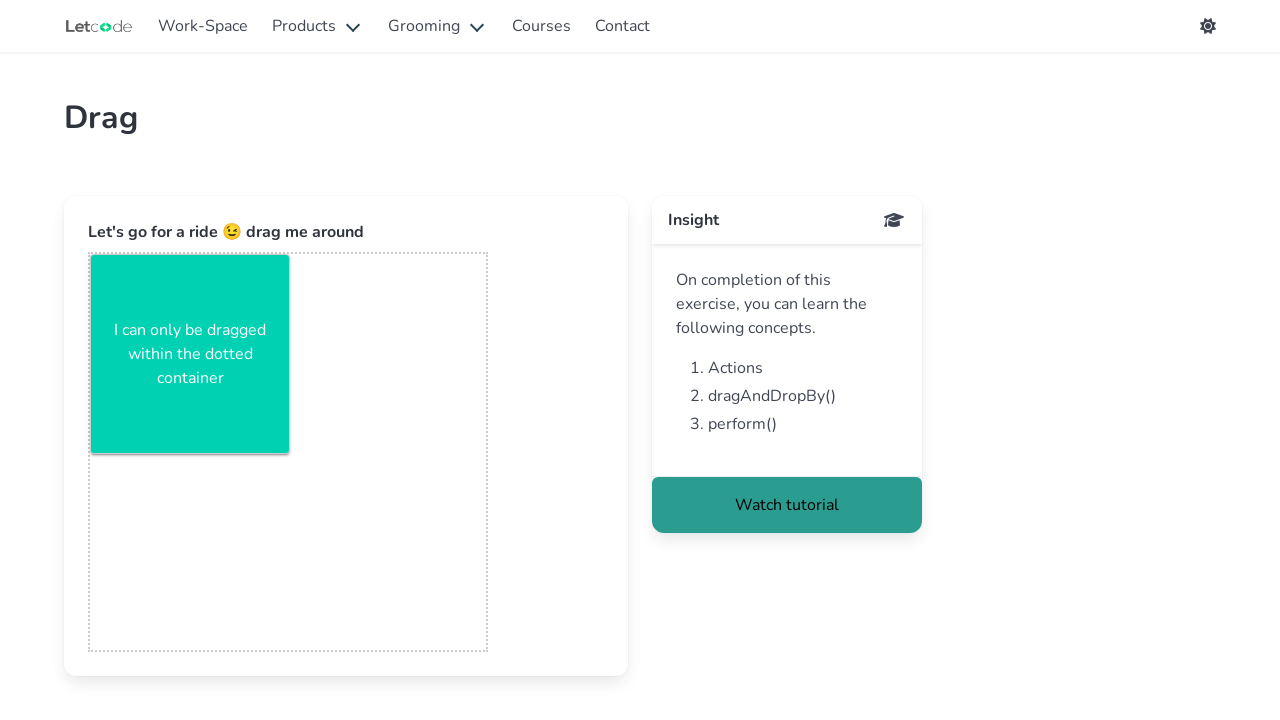